Tests alert handling functionality by triggering alerts, reading their text, and accepting or dismissing them

Starting URL: https://rahulshettyacademy.com/AutomationPractice/

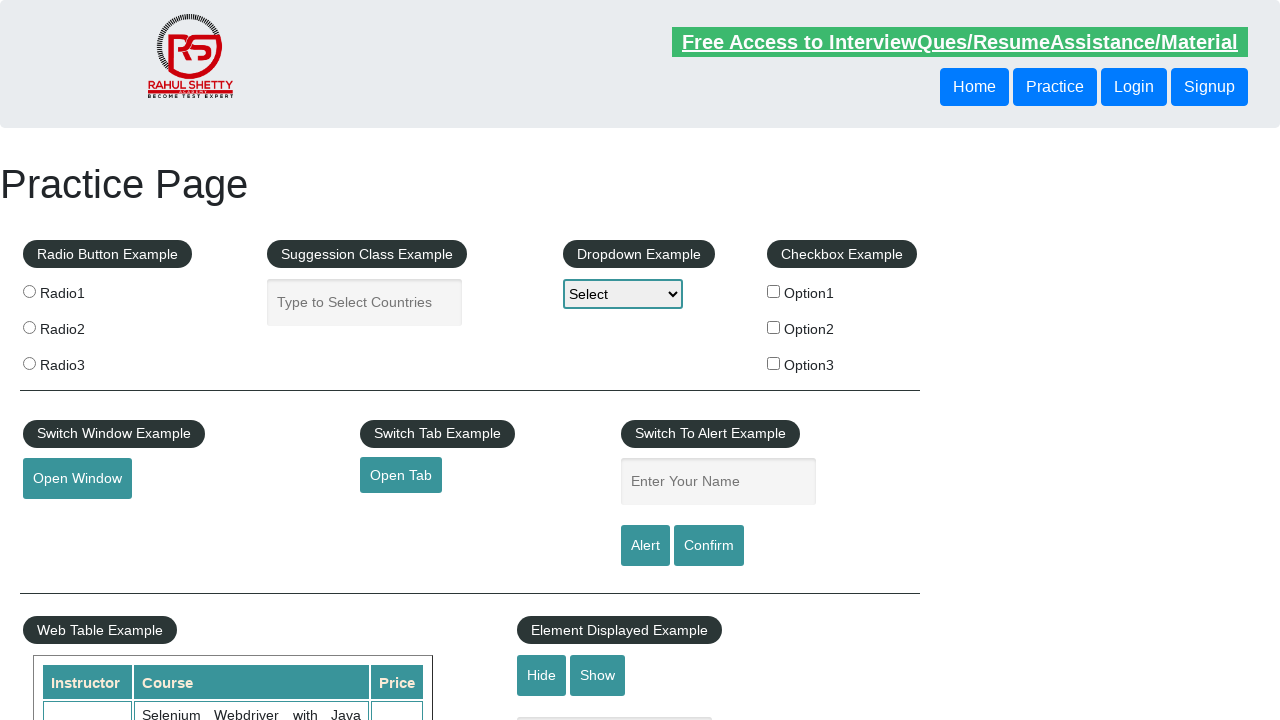

Filled name field with 'sonia' on #name
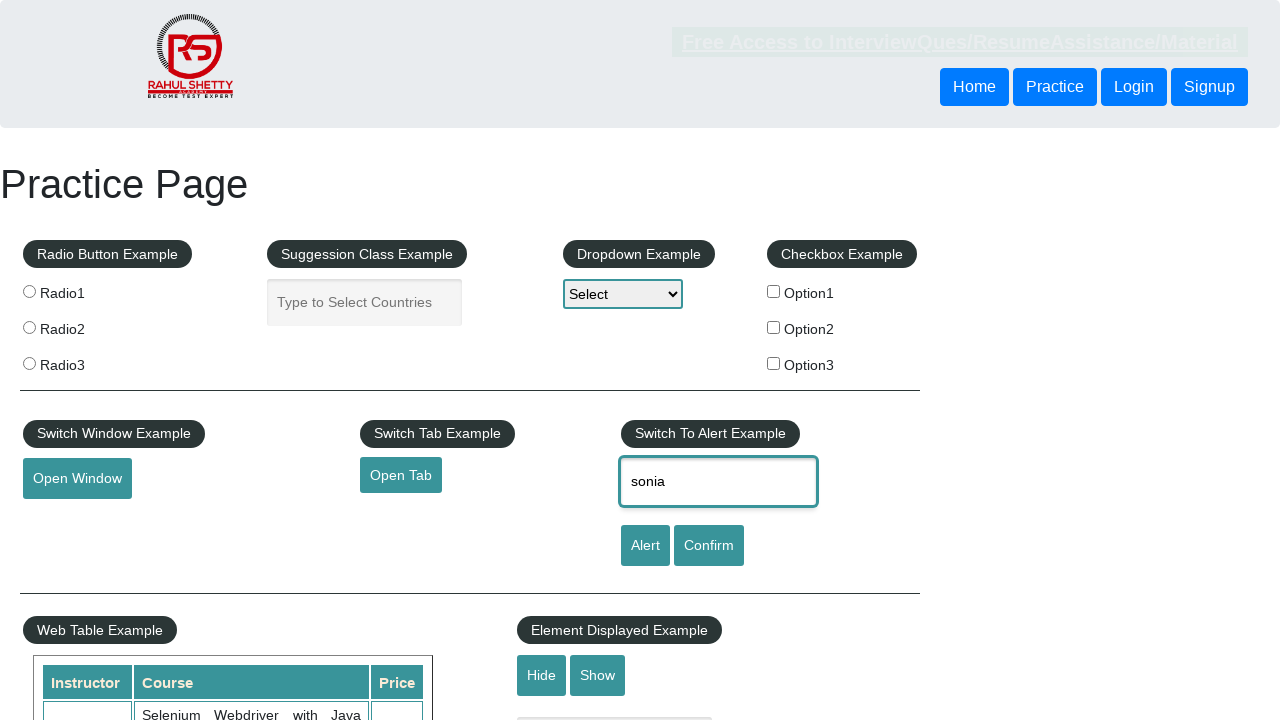

Set up dialog handler to accept alerts
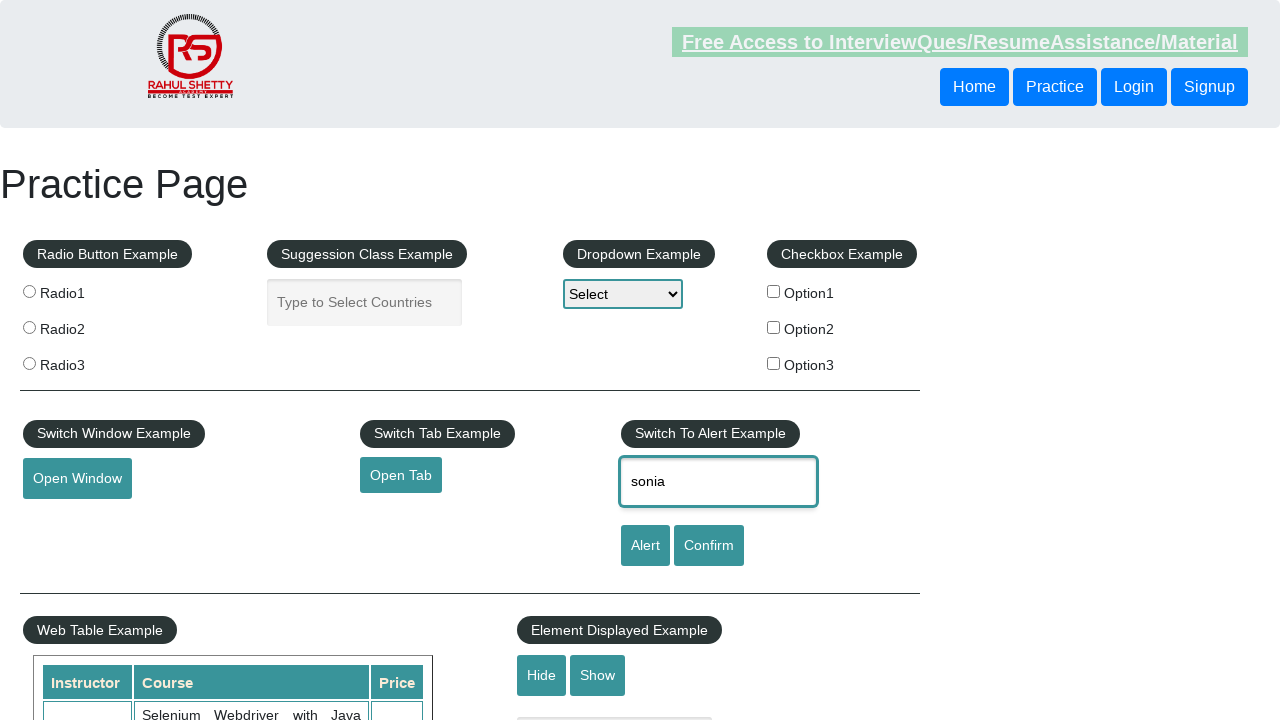

Clicked alert button and accepted the alert at (645, 546) on #alertbtn
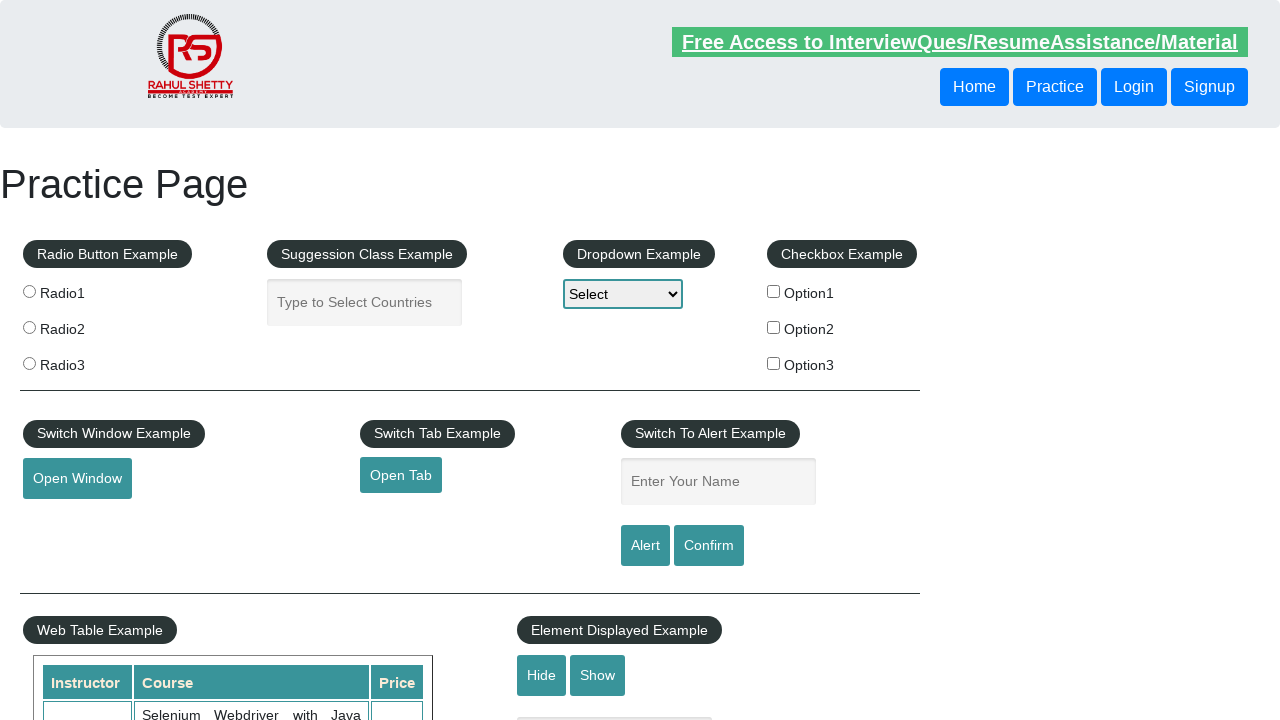

Set up dialog handler to dismiss confirm dialogs
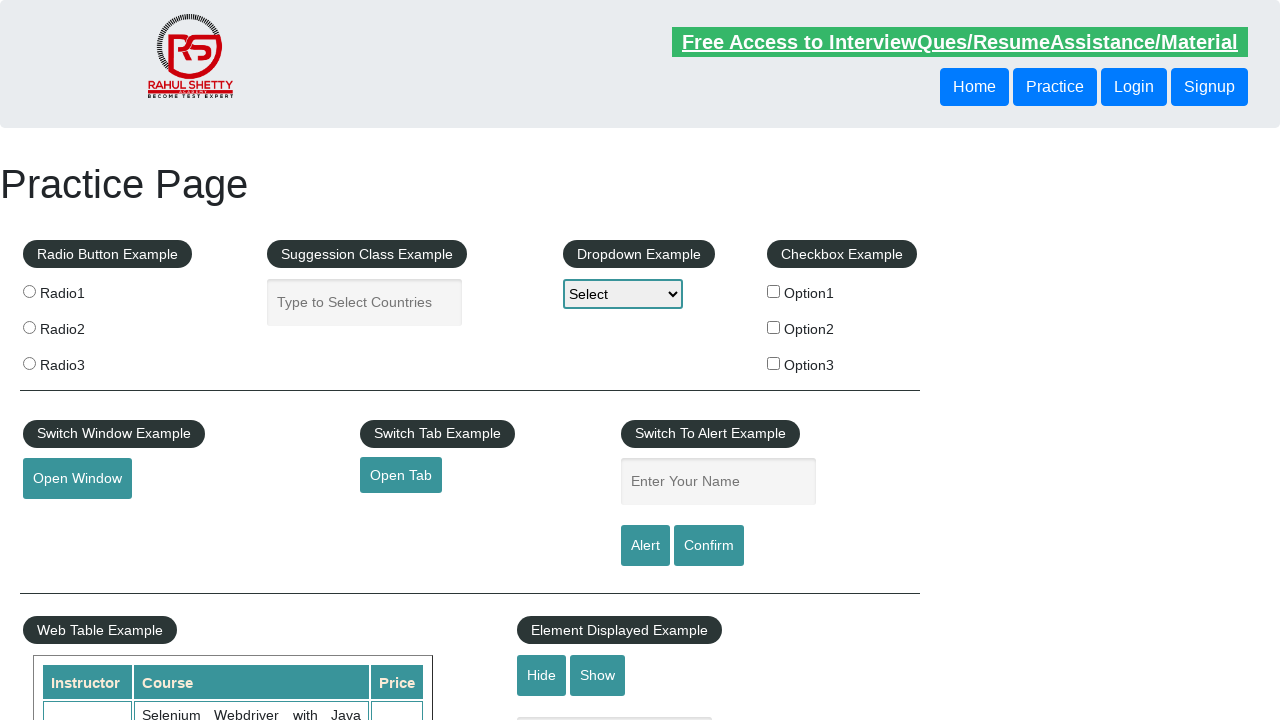

Clicked confirm button and dismissed the confirm dialog at (709, 546) on #confirmbtn
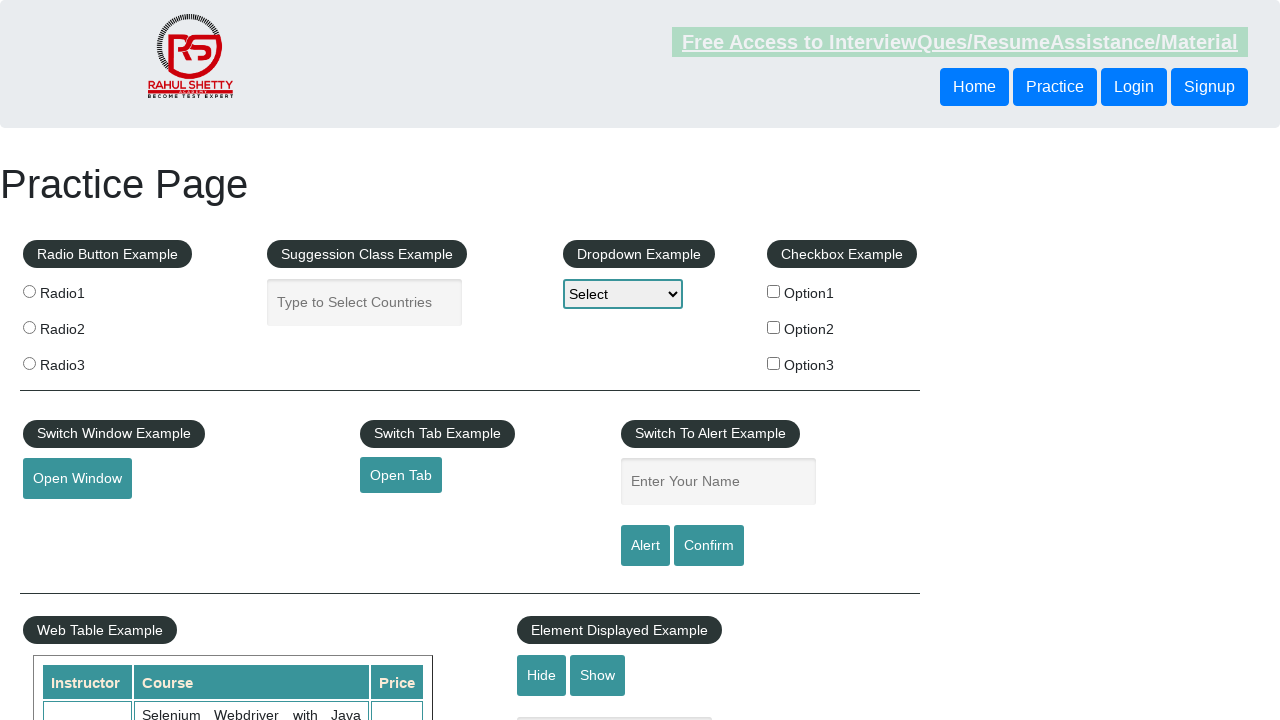

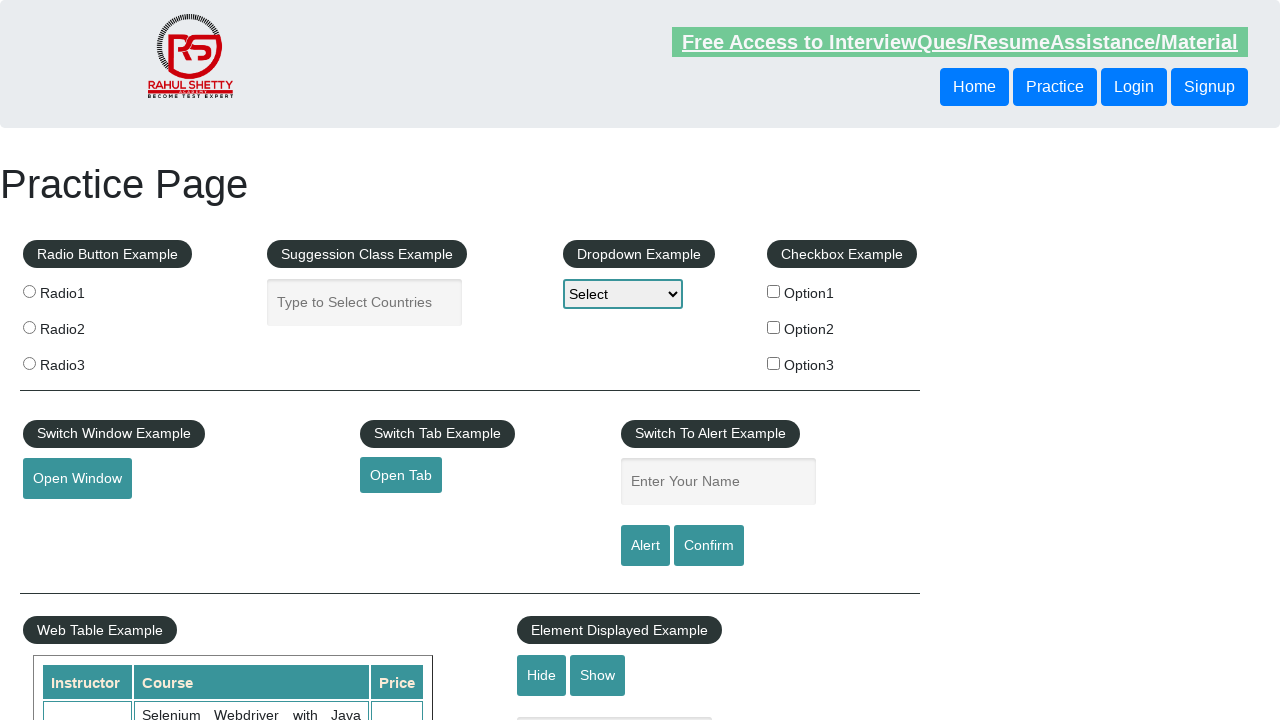